Tests marking all items as completed using the toggle-all checkbox

Starting URL: https://demo.playwright.dev/todomvc

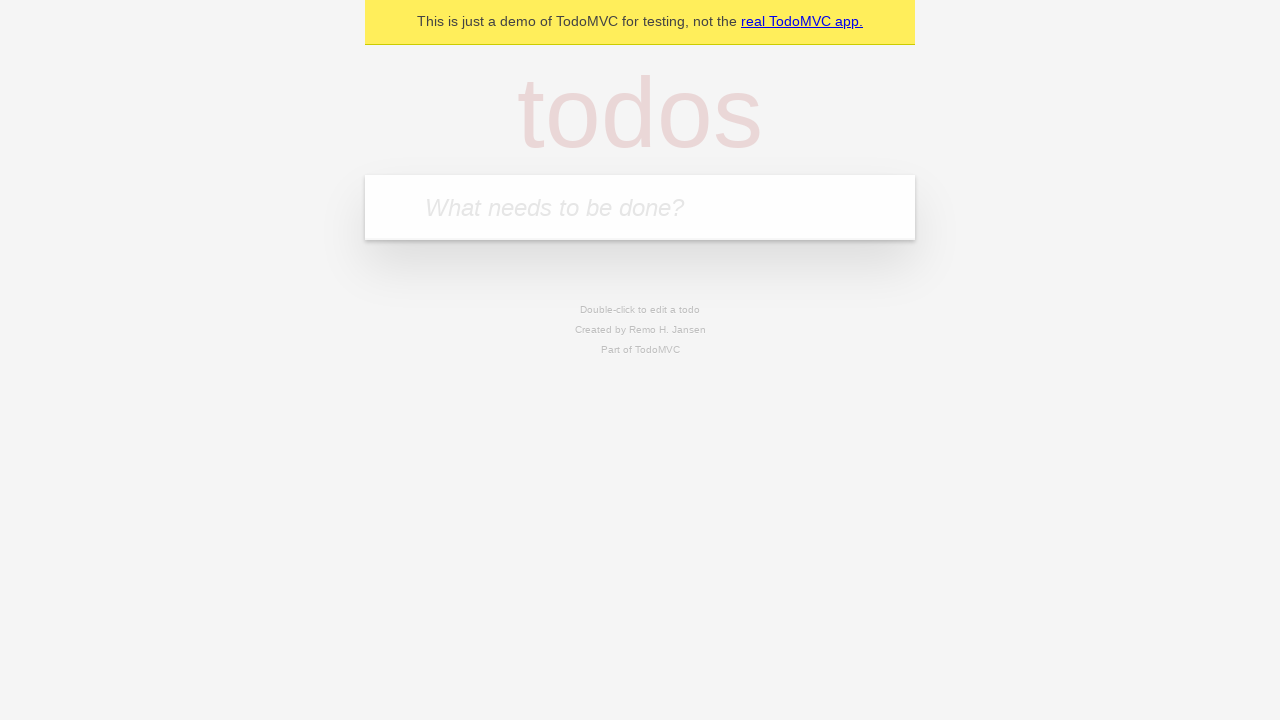

Filled new todo input with 'buy some cheese' on .new-todo
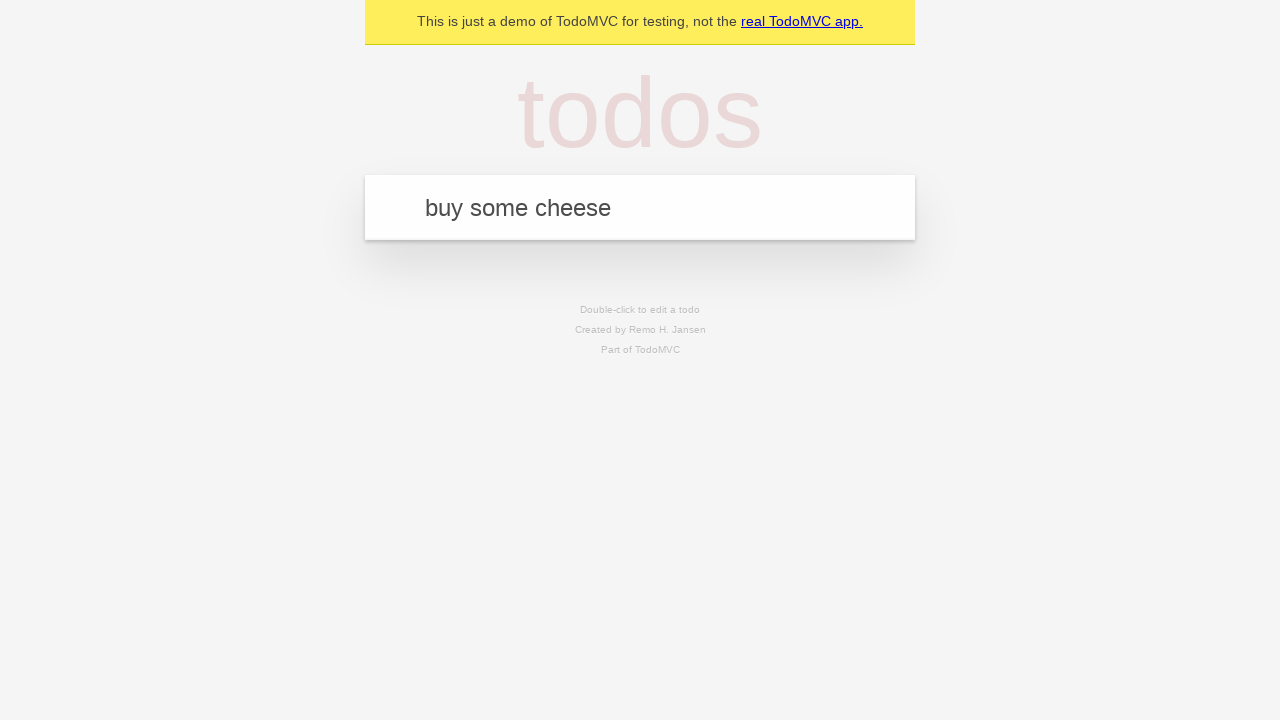

Pressed Enter to add 'buy some cheese' todo on .new-todo
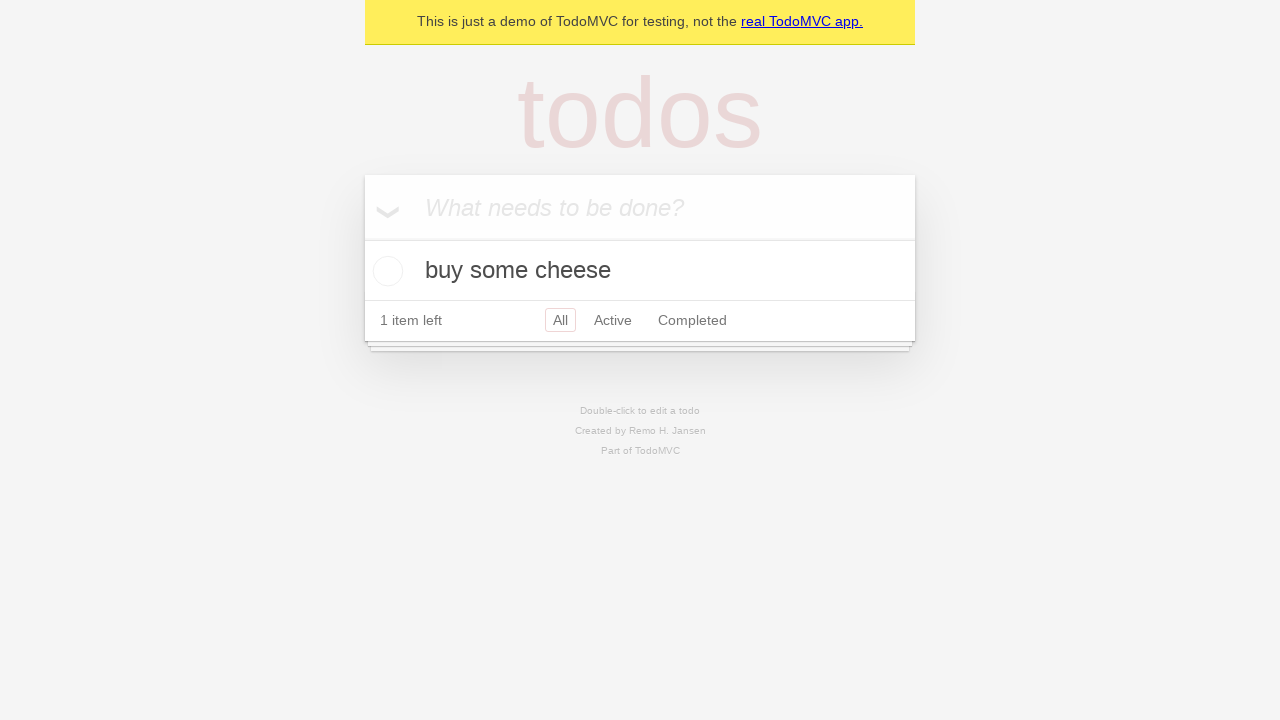

Filled new todo input with 'feed the cat' on .new-todo
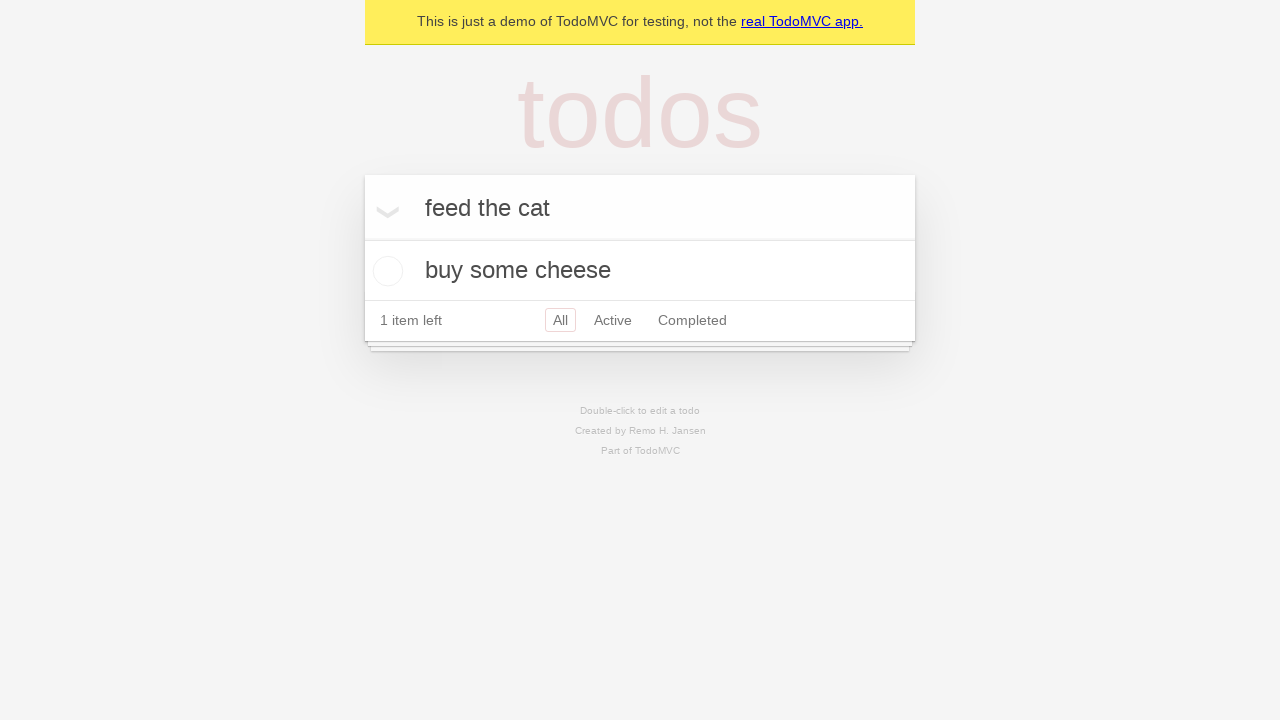

Pressed Enter to add 'feed the cat' todo on .new-todo
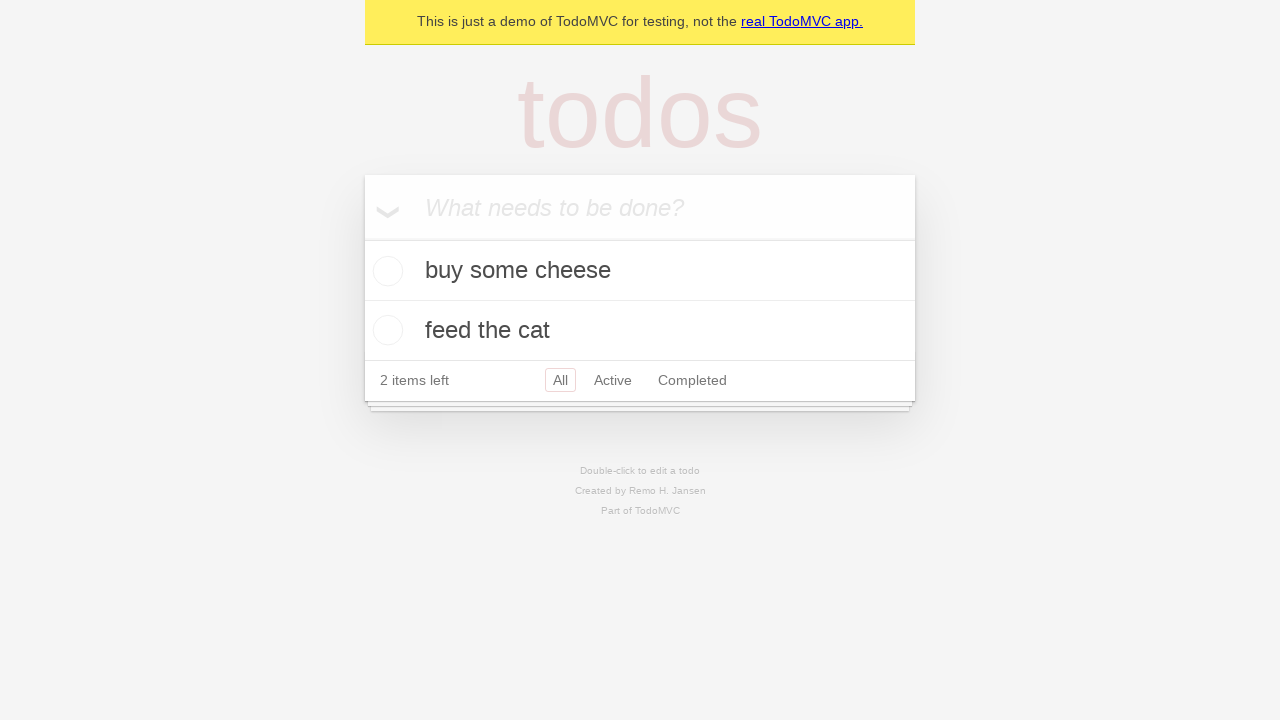

Filled new todo input with 'book a doctors appointment' on .new-todo
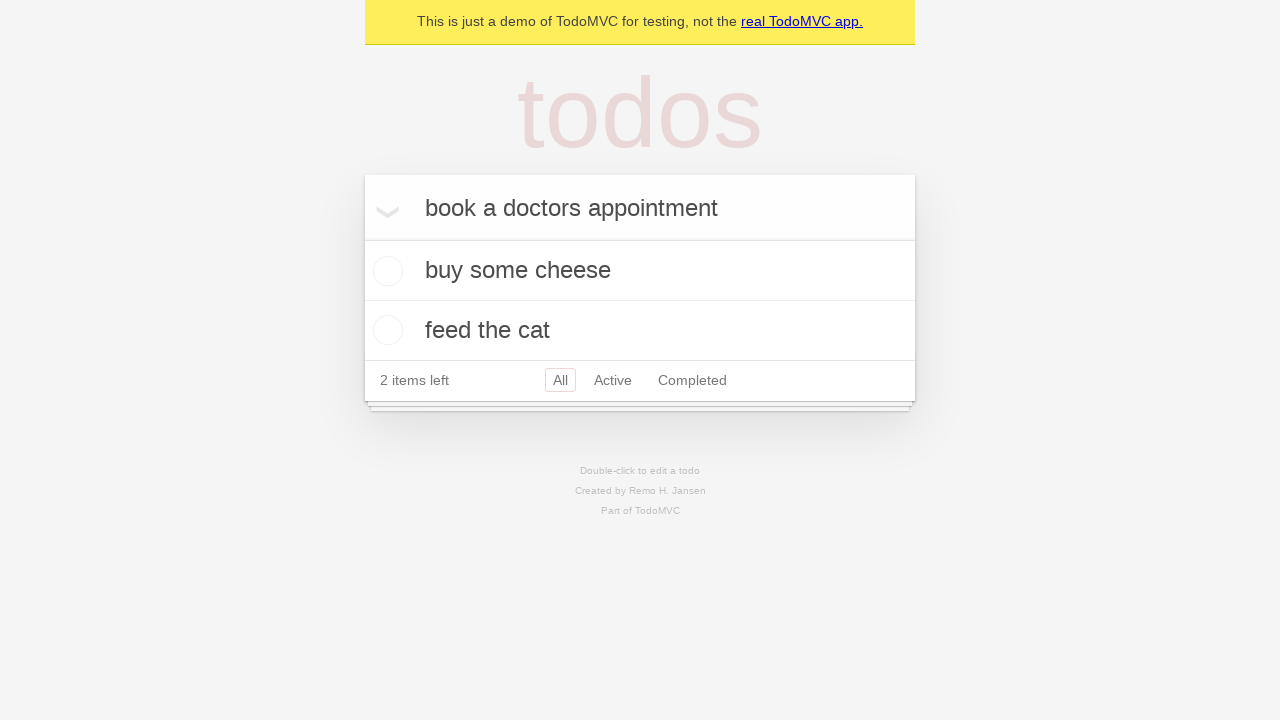

Pressed Enter to add 'book a doctors appointment' todo on .new-todo
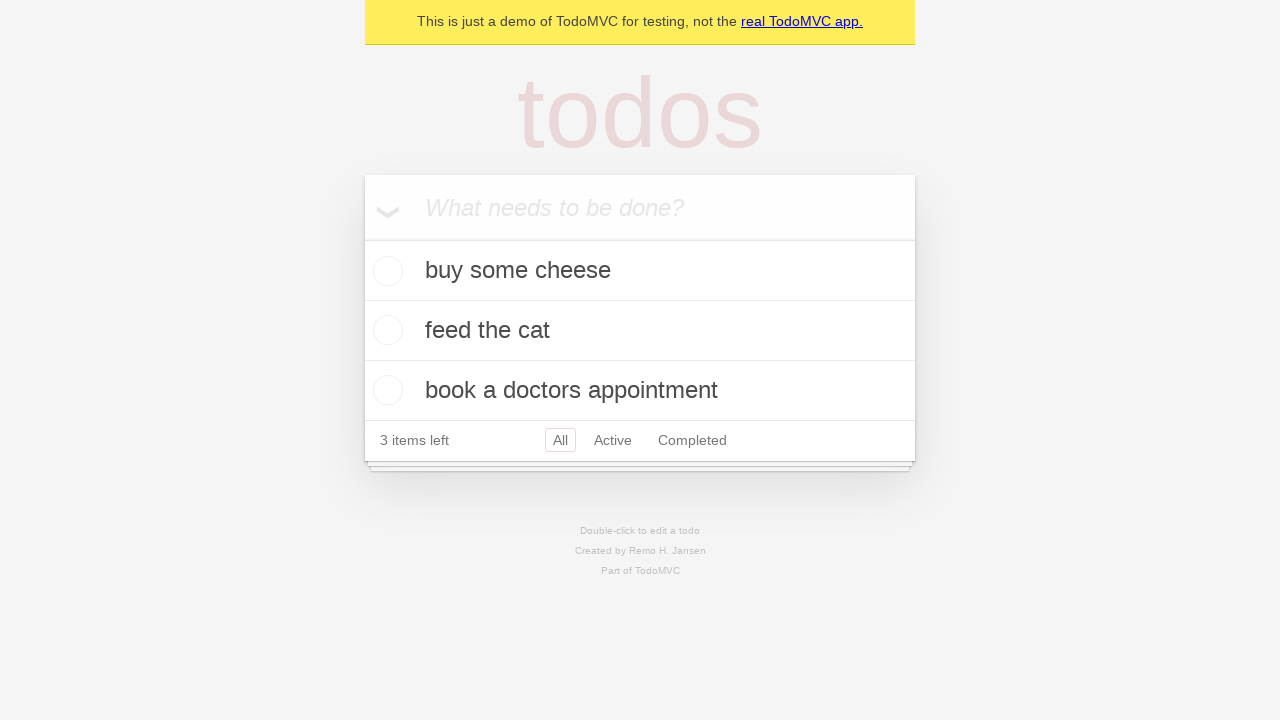

Clicked toggle-all checkbox to mark all items as completed at (362, 238) on .toggle-all
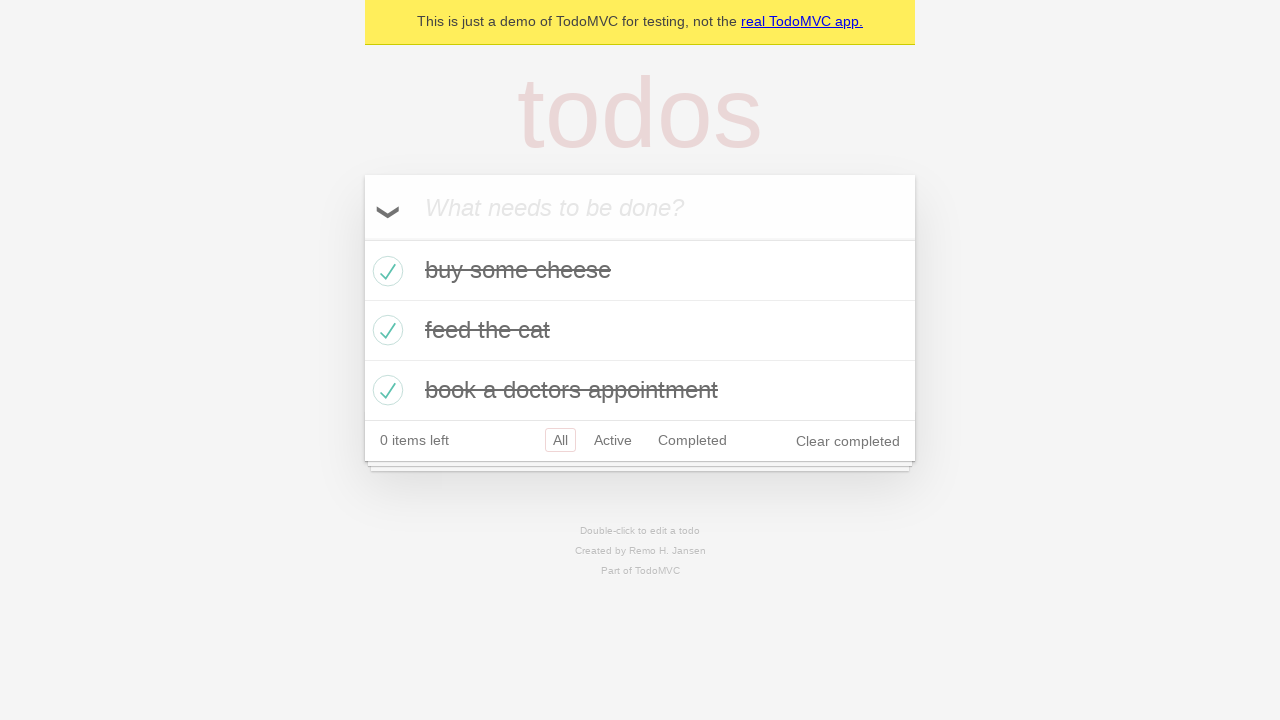

Verified all todo items have completed class
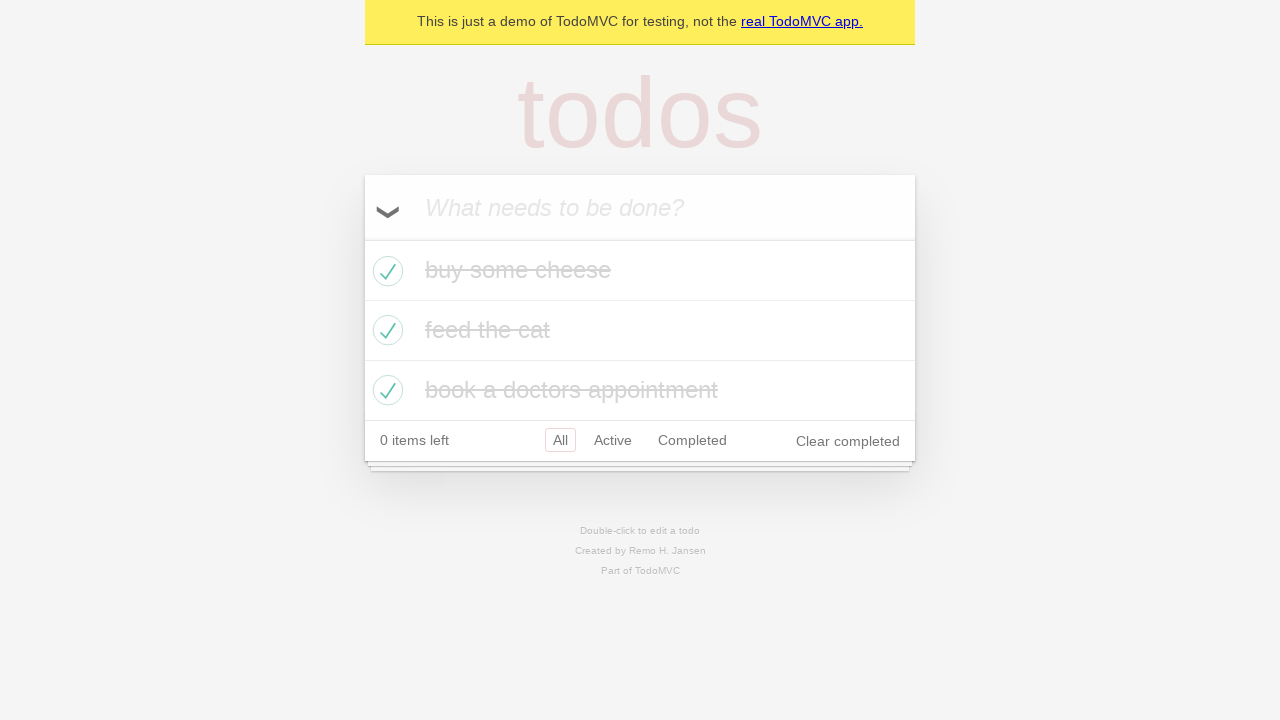

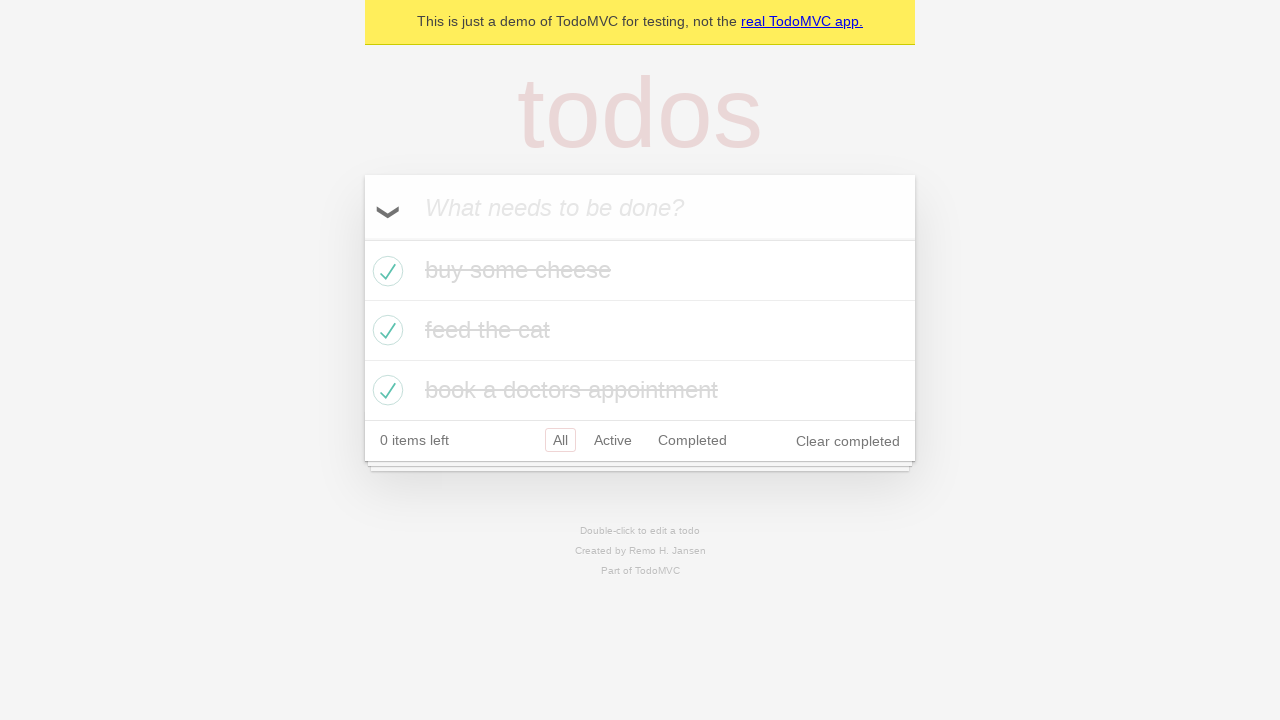